Fills out a text box form with user details (name, email, current address, permanent address) and submits it

Starting URL: https://demoqa.com/text-box

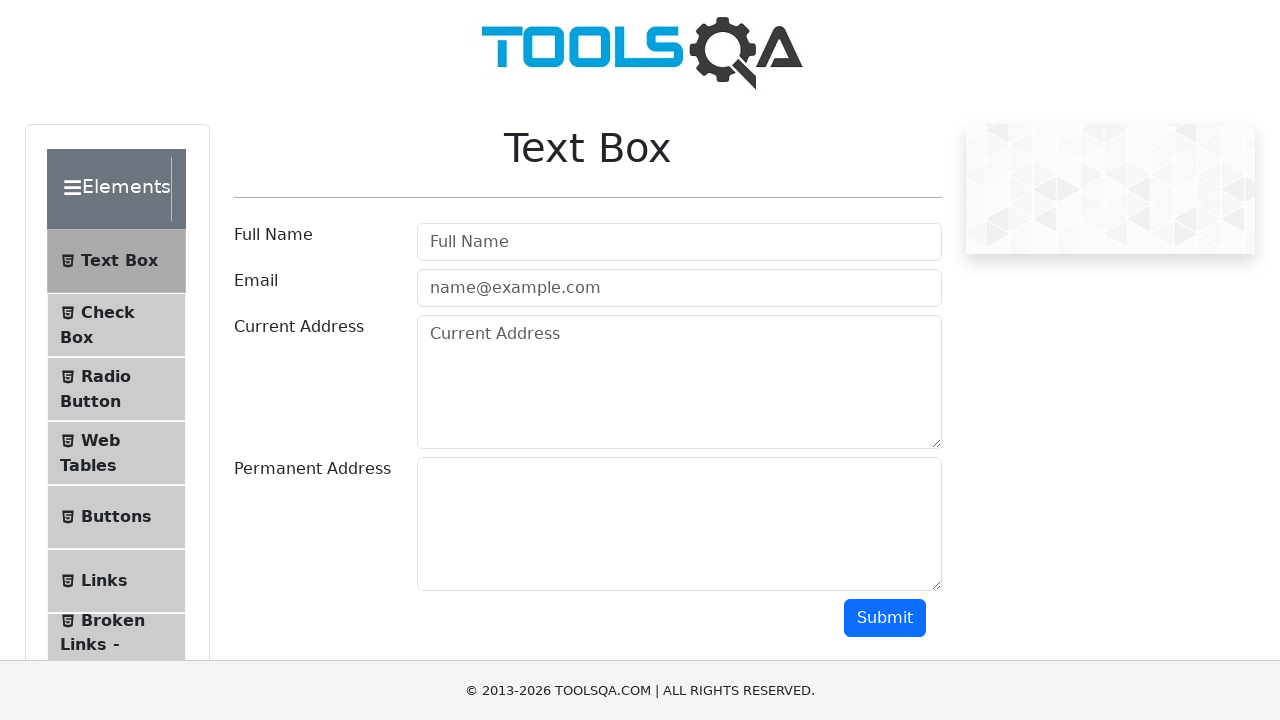

Filled user name field with 'John Smith' on #userName
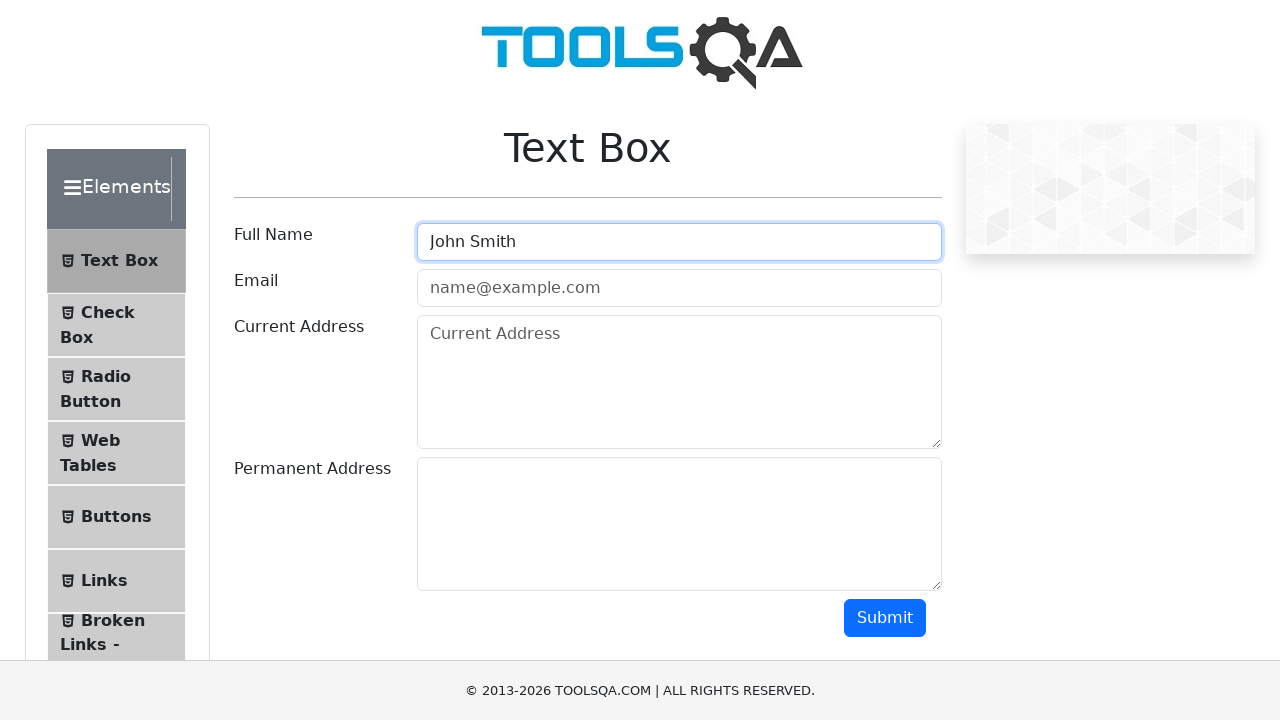

Filled email field with 'john.smith@example.com' on #userEmail
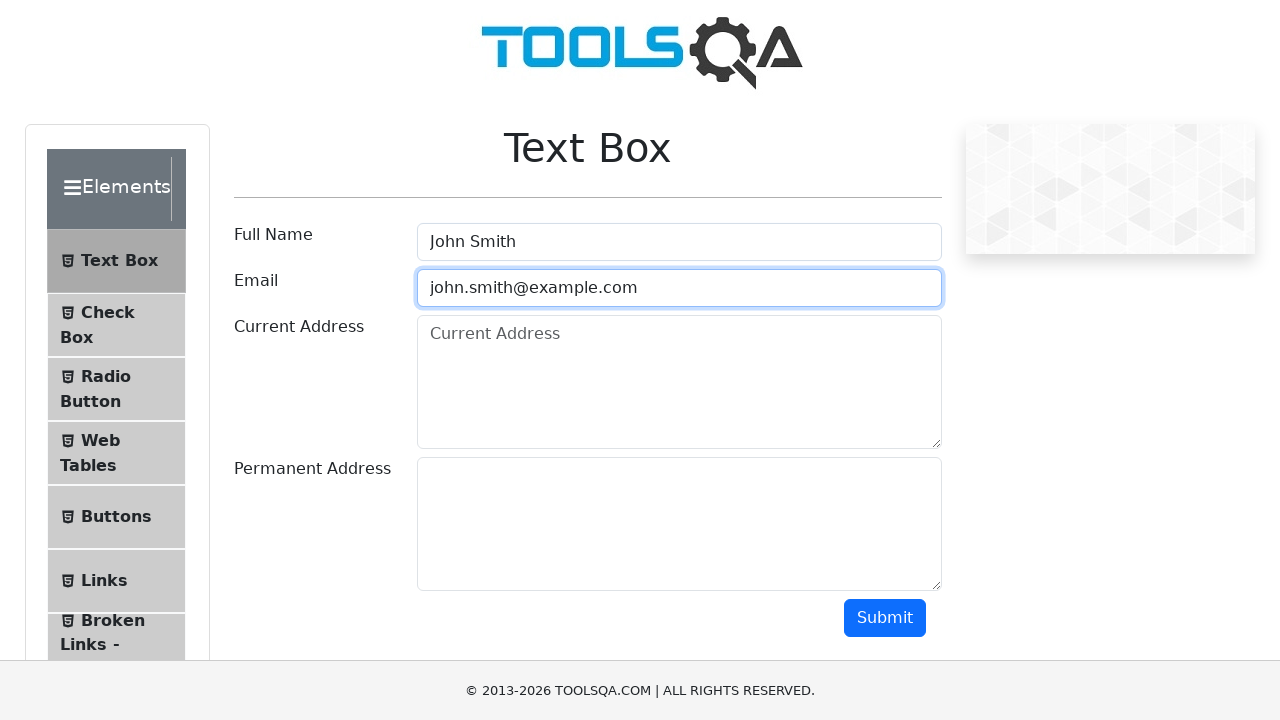

Filled current address field with '123 Example Street' on #currentAddress
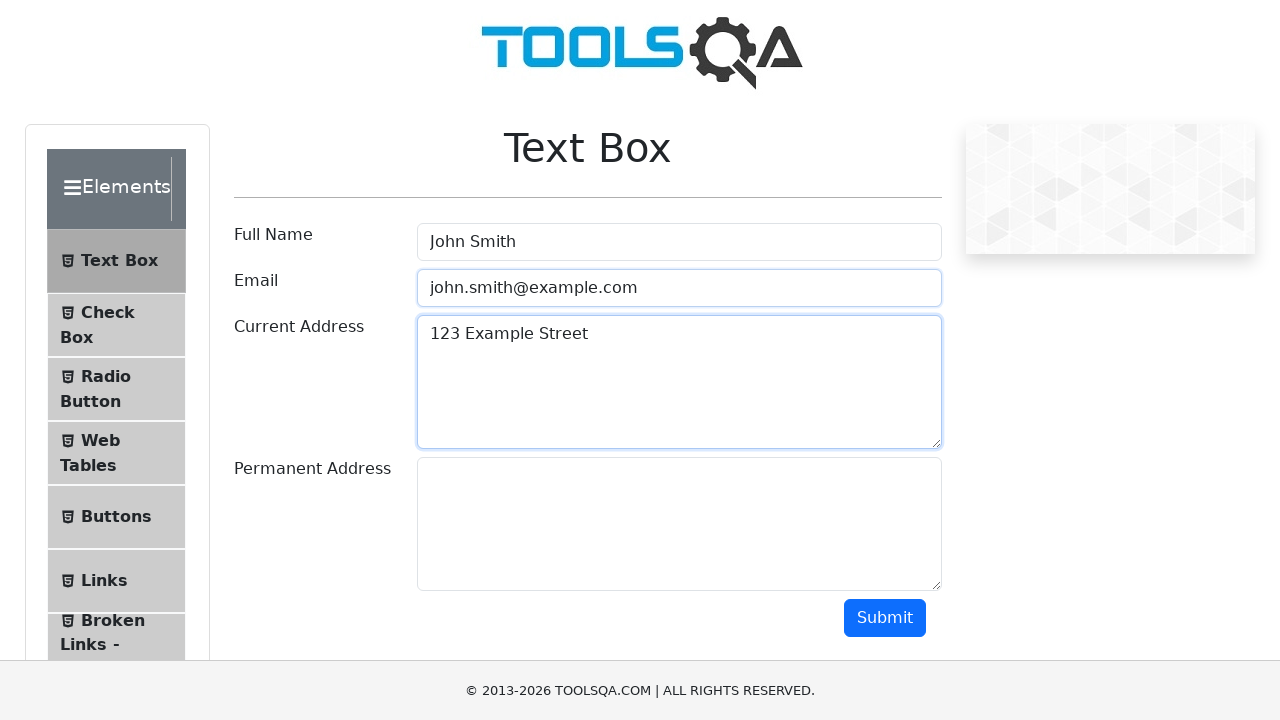

Filled permanent address field with '456 Permanent Avenue' on #permanentAddress
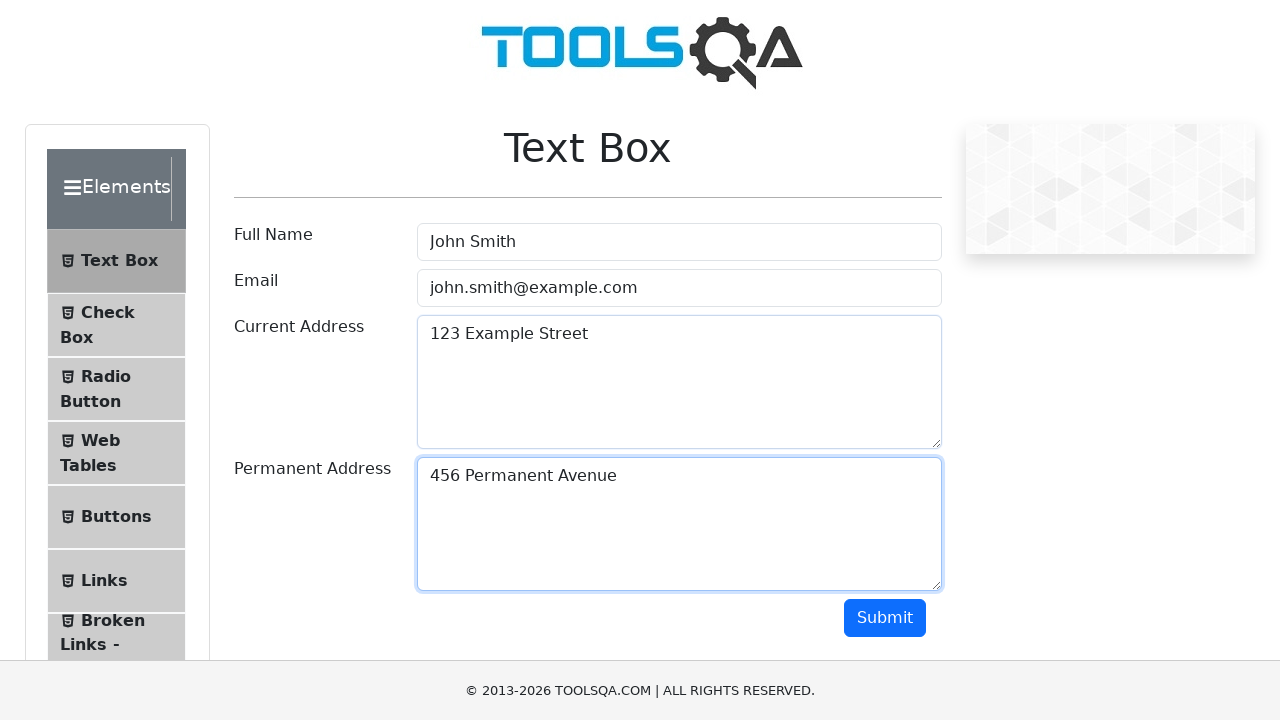

Clicked submit button to submit form at (885, 618) on #submit
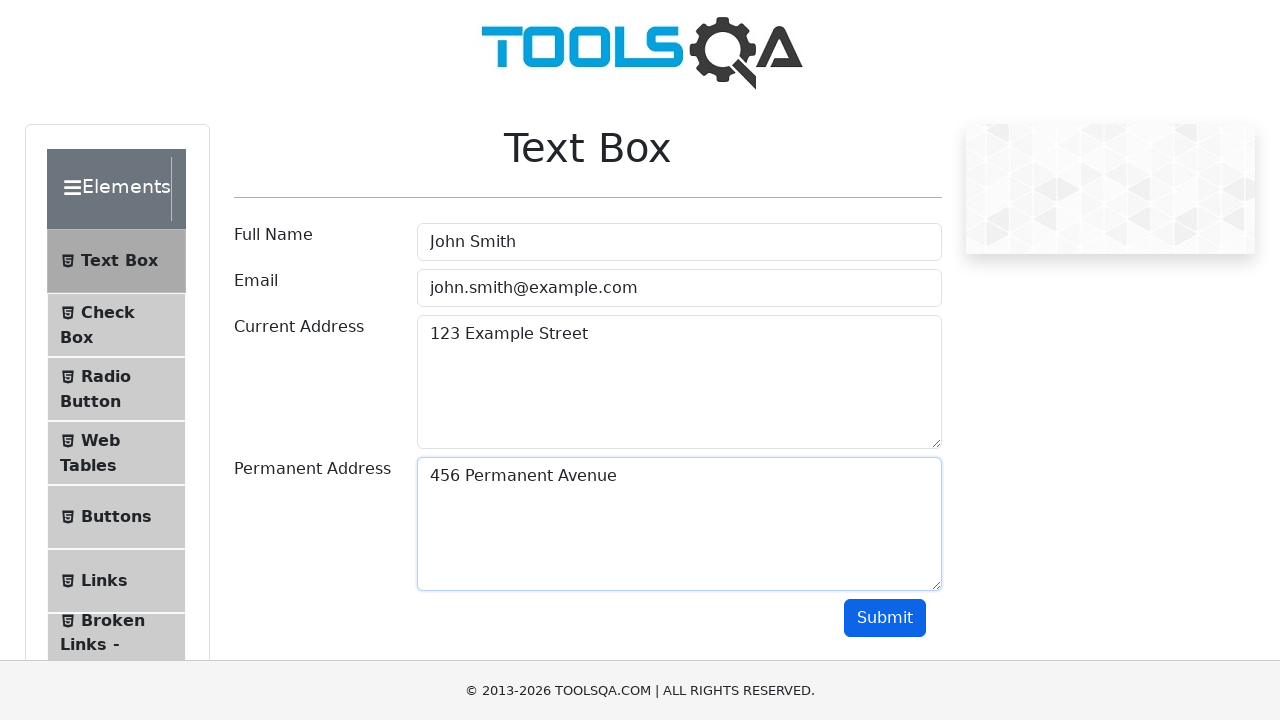

Output section loaded after form submission
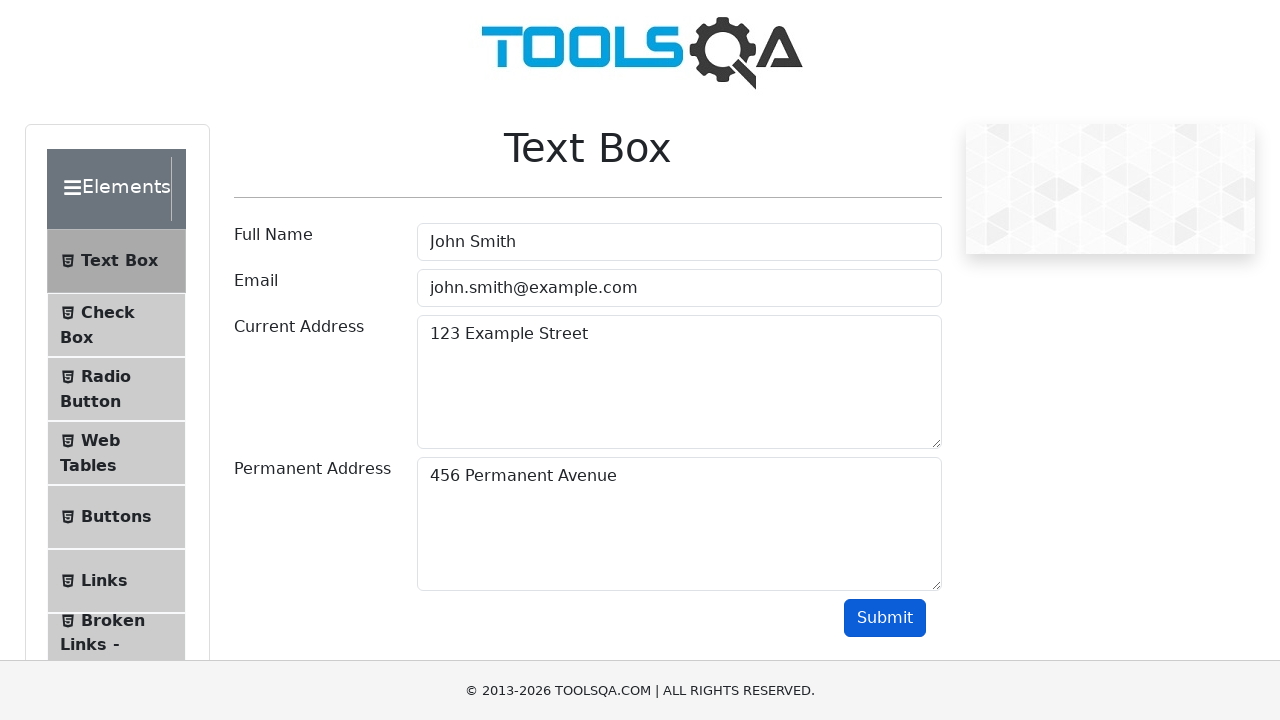

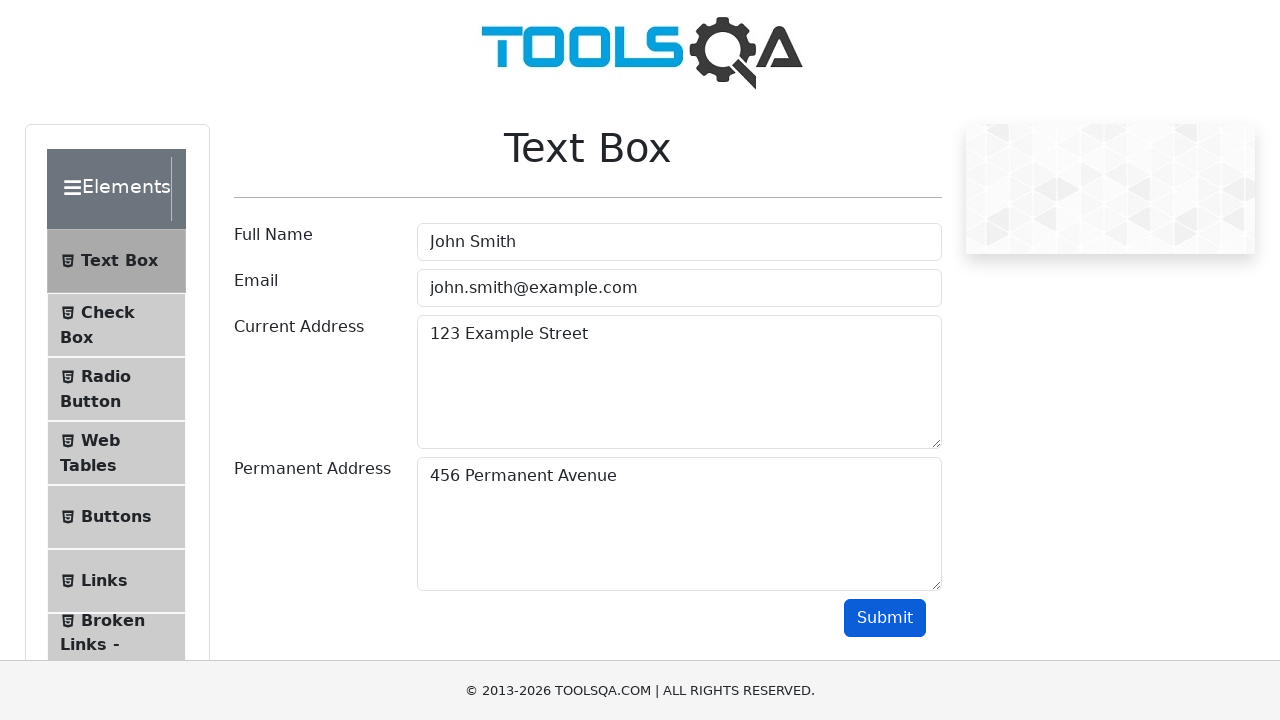